Tests page scrolling functionality by scrolling down and then back up on a practice page

Starting URL: https://courses.letskodeit.com/practice

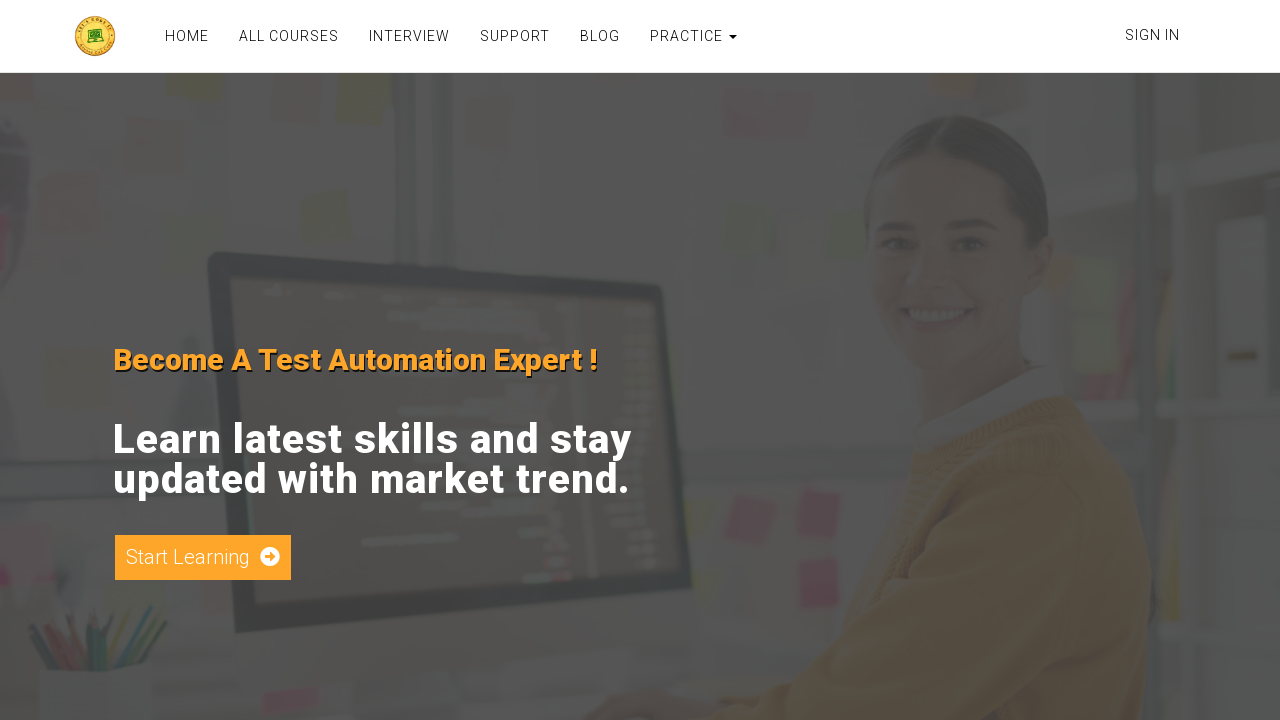

Scrolled down by 500 pixels
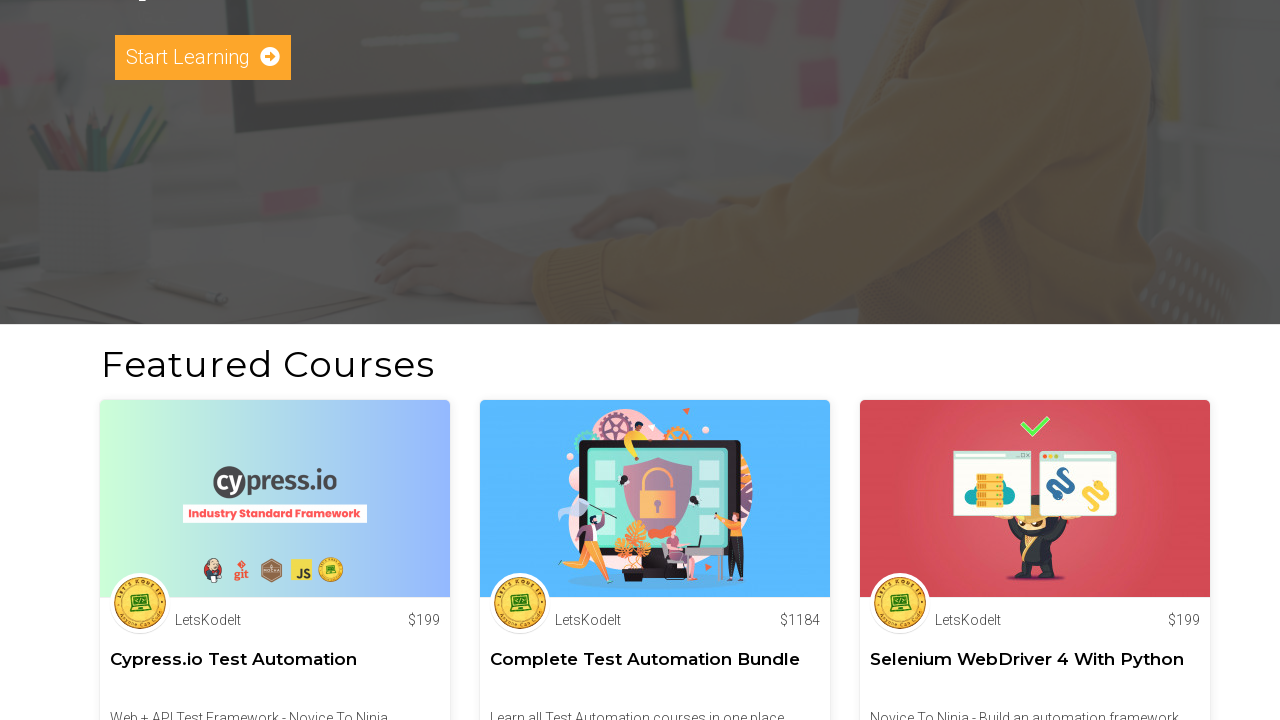

Waited 3 seconds for scroll to complete
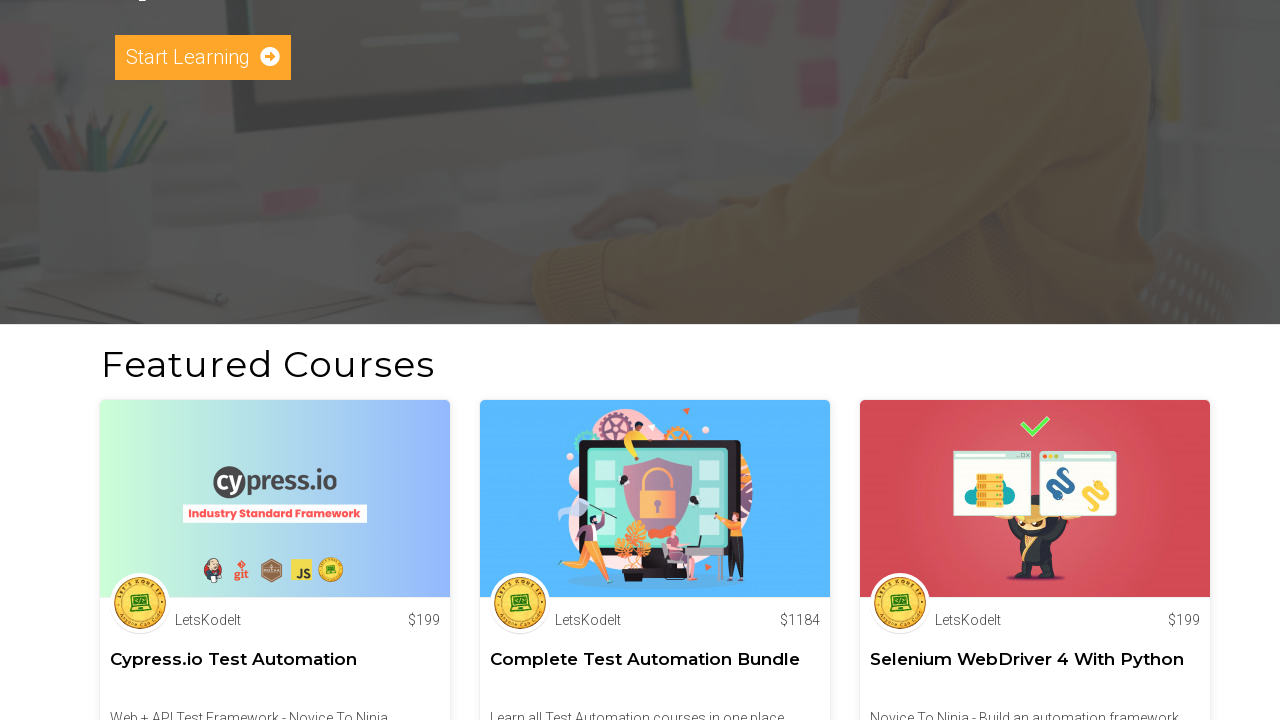

Scrolled back up by 500 pixels
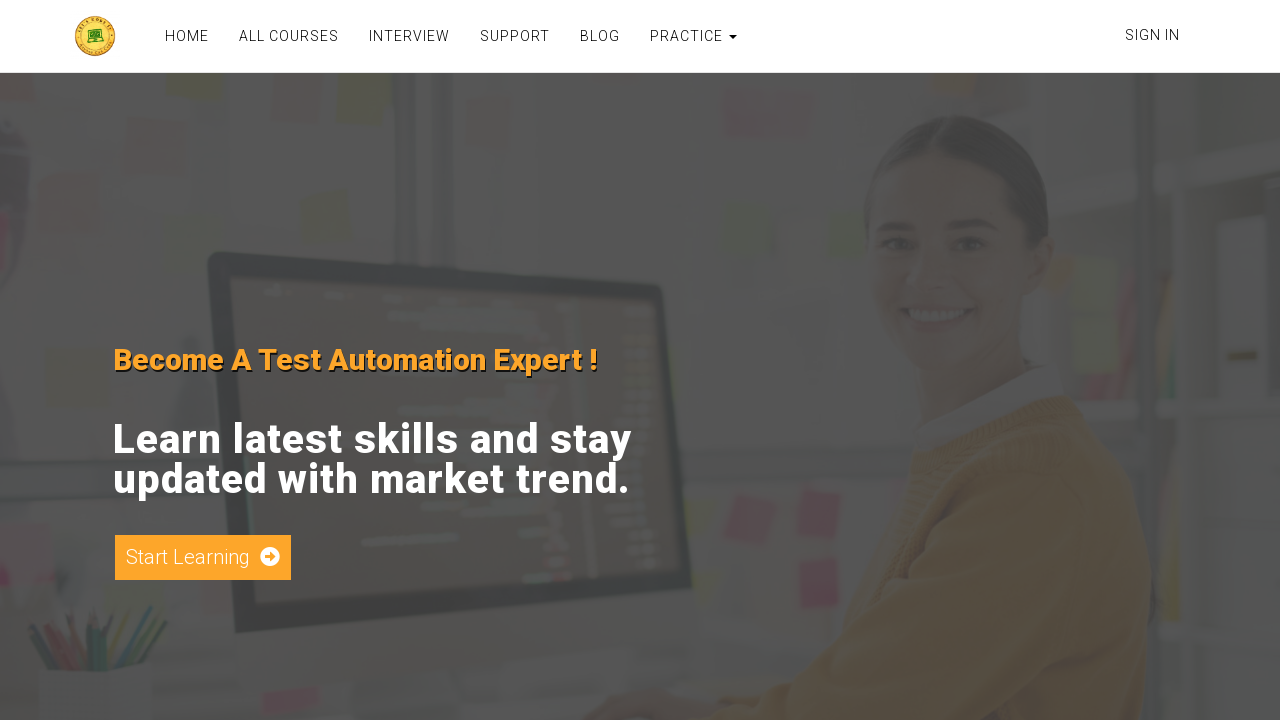

Waited 3 seconds for scroll to complete
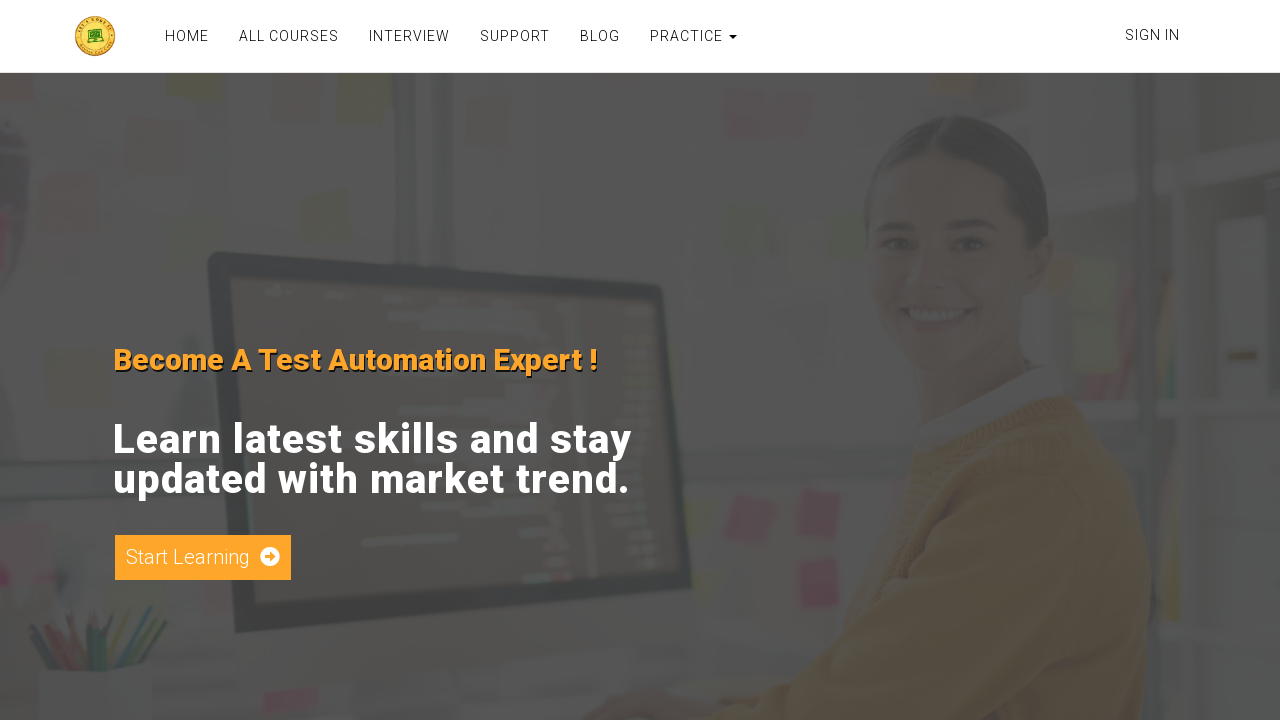

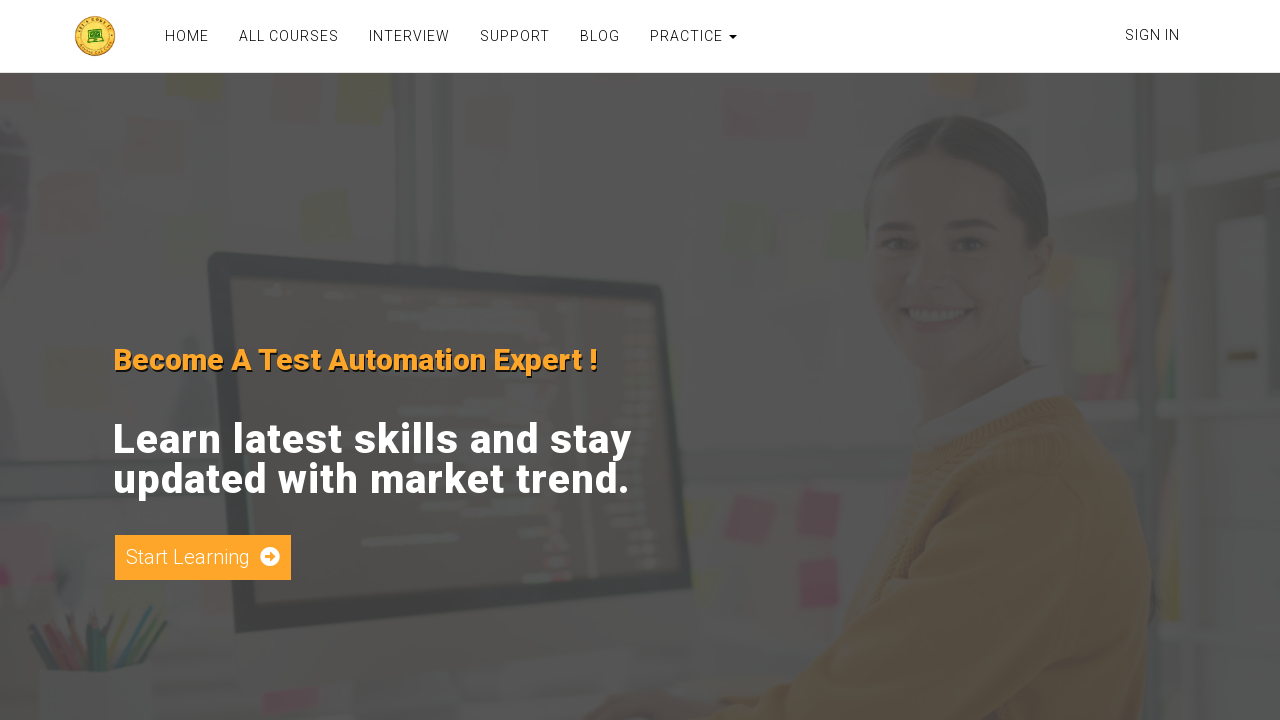